Tests window handling by switching to an iframe, clicking a button to open a new window, and switching between parent and child windows

Starting URL: https://www.w3schools.com/jsref/tryit.asp?filename=tryjsref_win_open

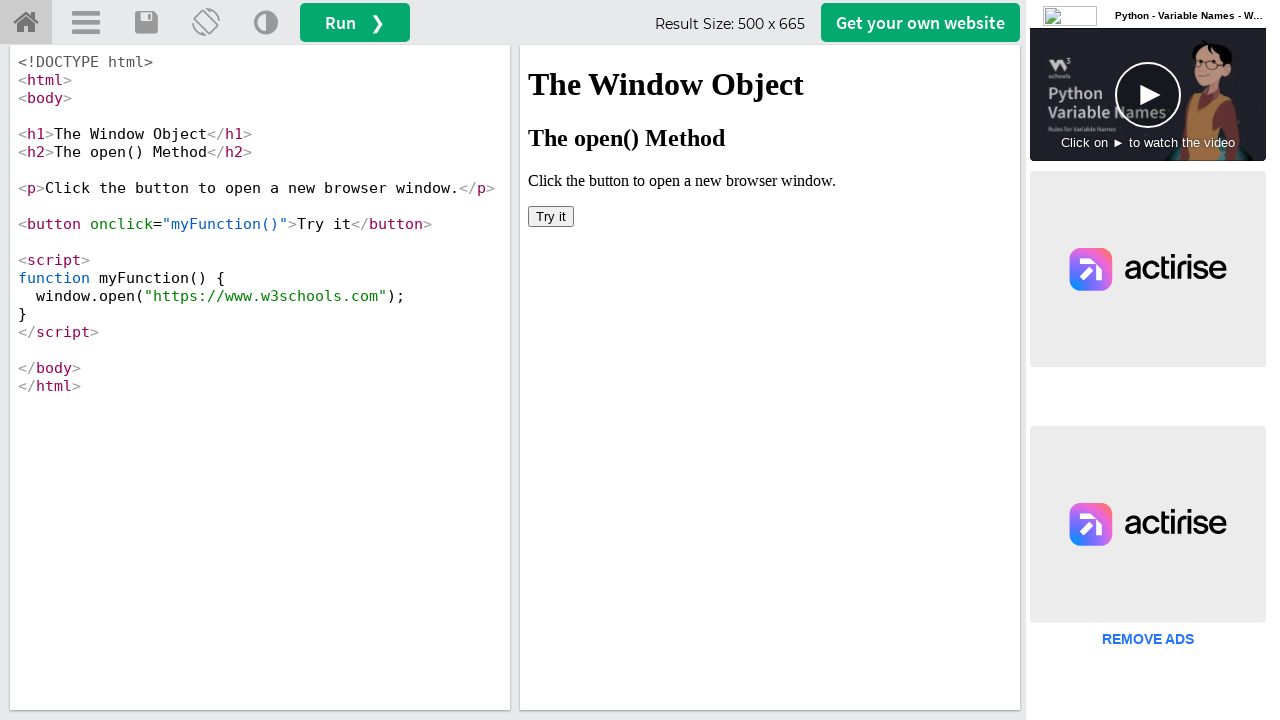

Located iframe with id 'iframeResult'
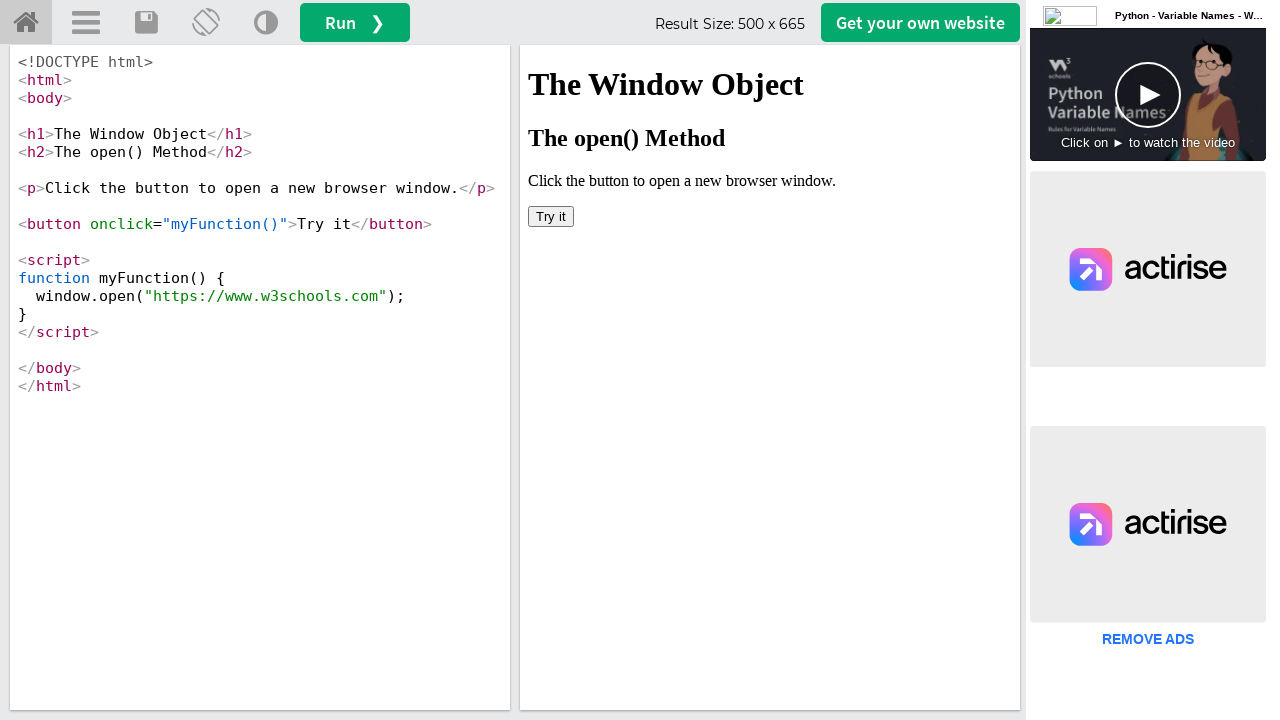

Clicked button in iframe to open new window at (551, 216) on iframe[id='iframeResult'] >> internal:control=enter-frame >> button
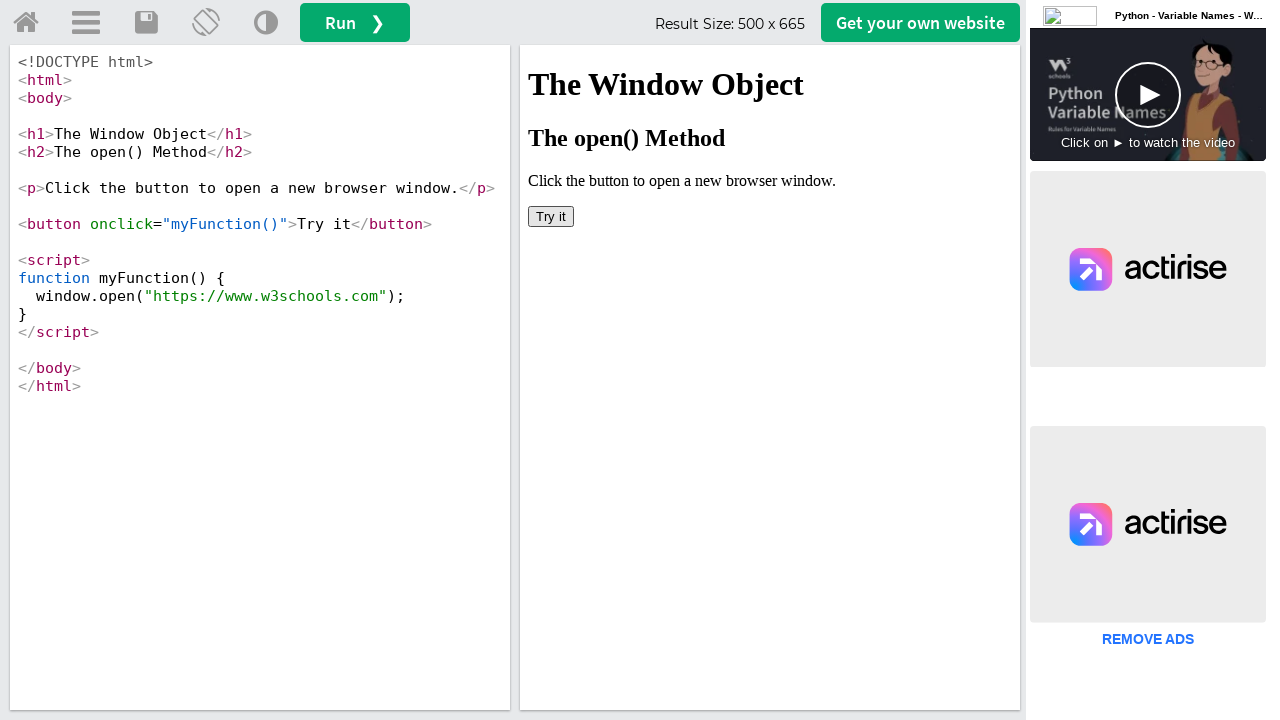

New popup window opened successfully
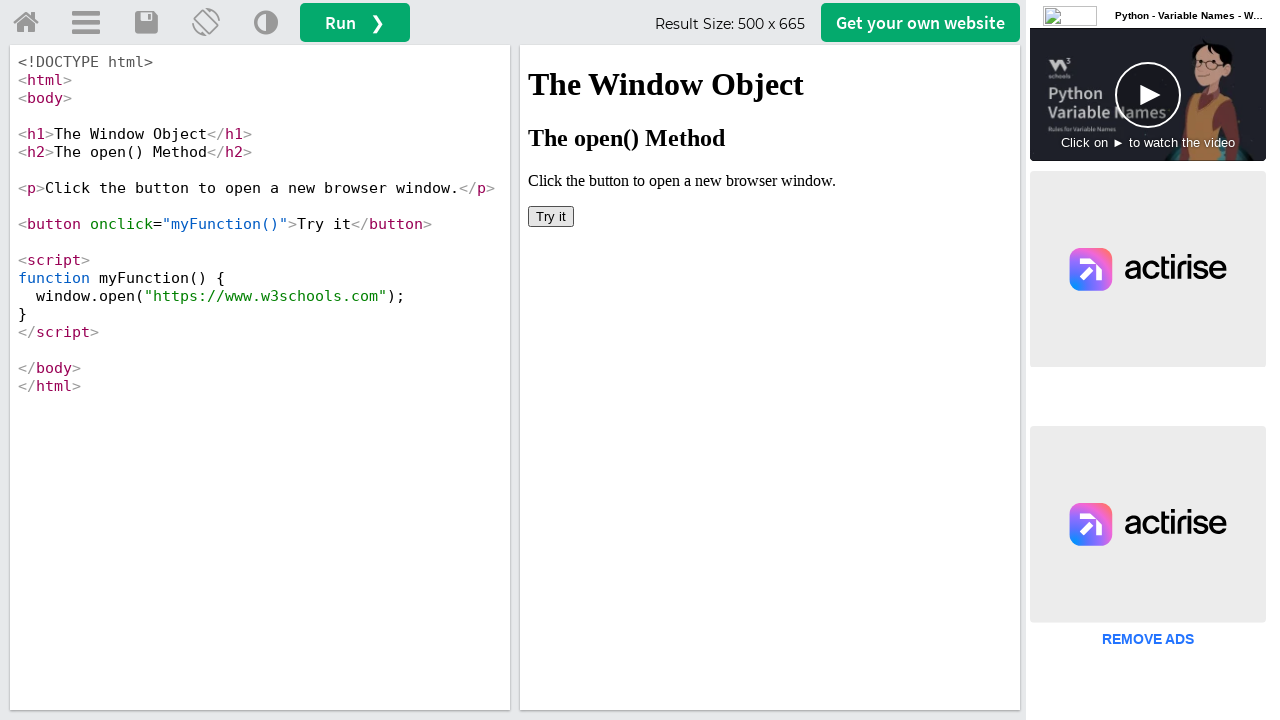

Retrieved child window title: W3Schools Online Web Tutorials
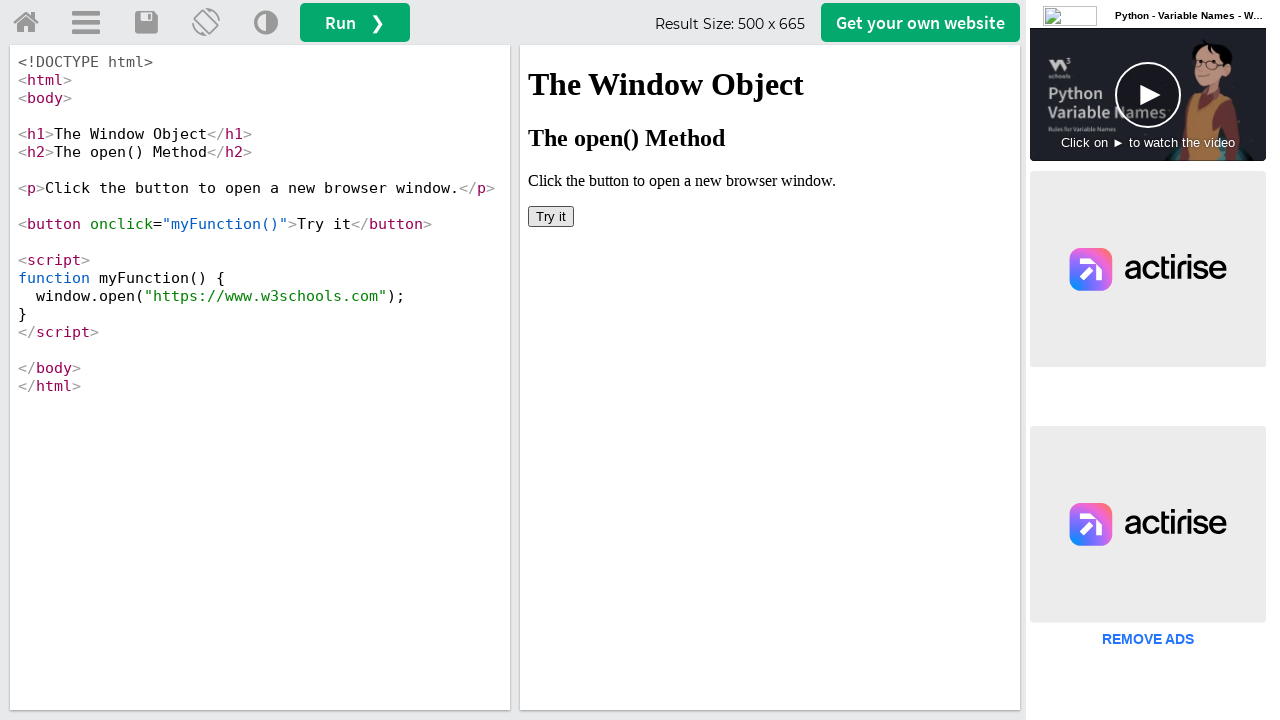

Closed child window
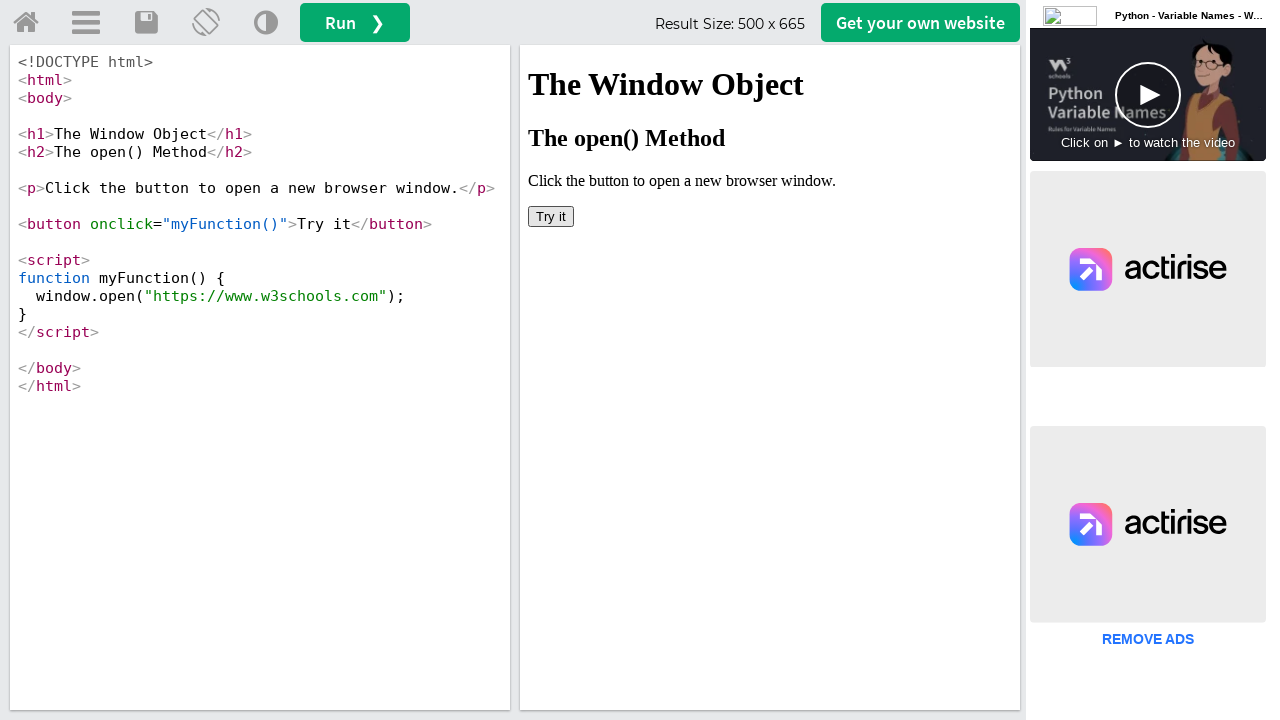

Retrieved parent window title: W3Schools Tryit Editor
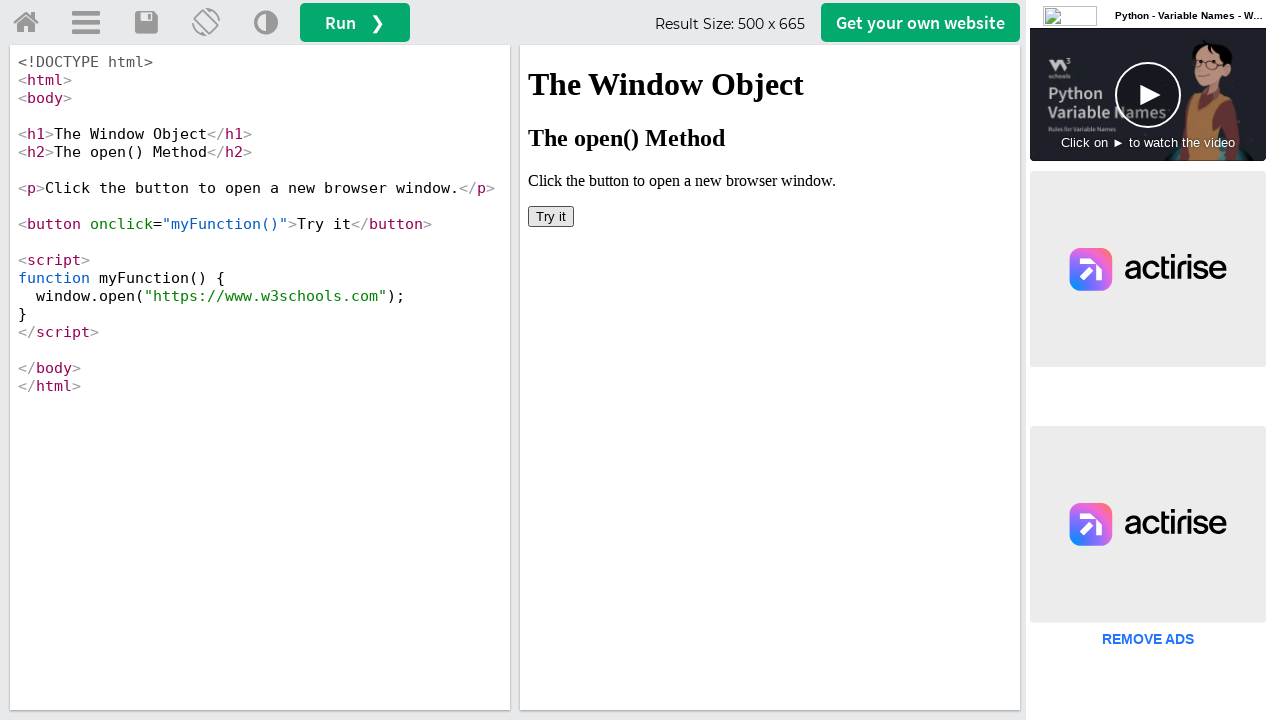

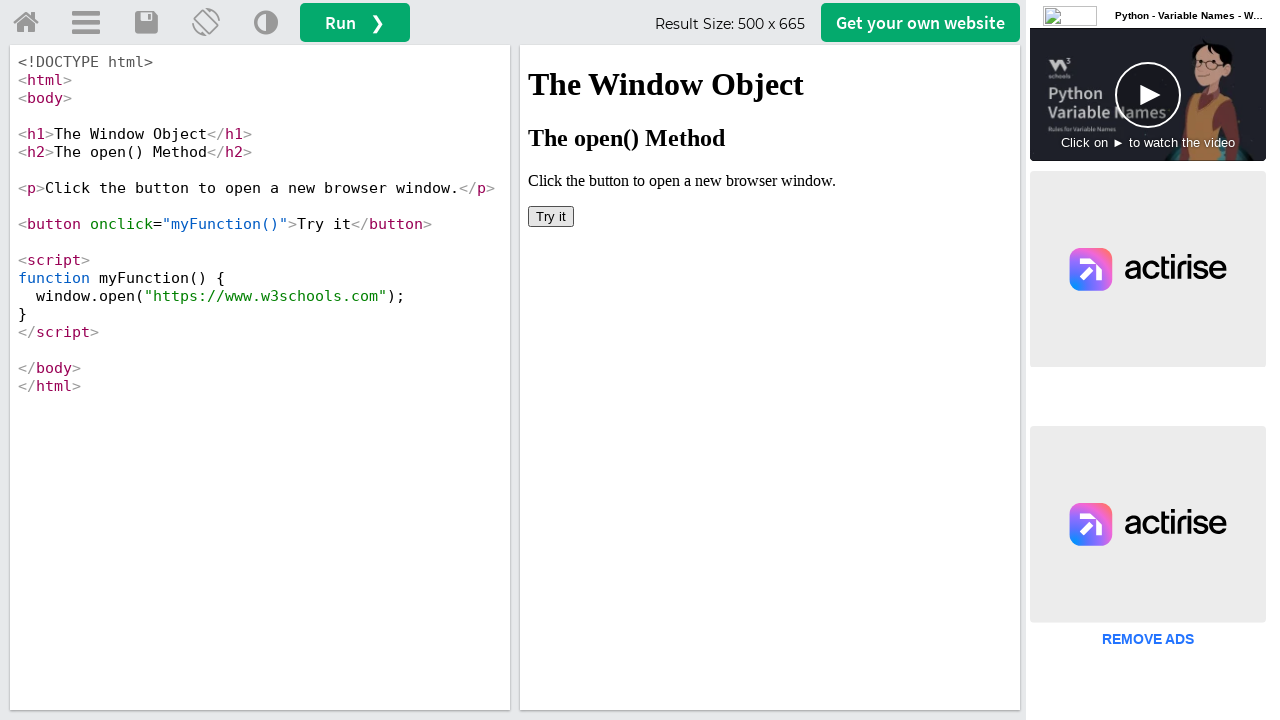